Tests an e-commerce flow by adding specific items (Cucumber and Beetroot) to cart, proceeding to checkout, and applying a promotion code

Starting URL: https://rahulshettyacademy.com/seleniumPractise/

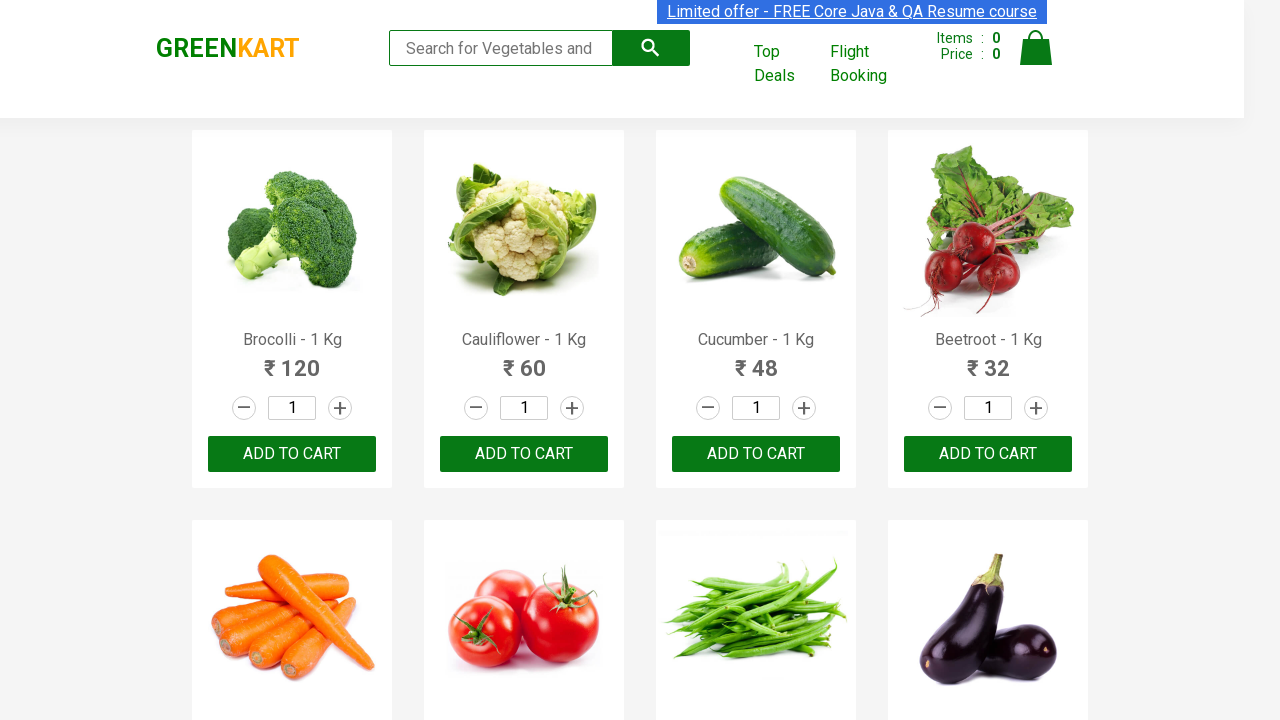

Waited for product names to load on e-commerce page
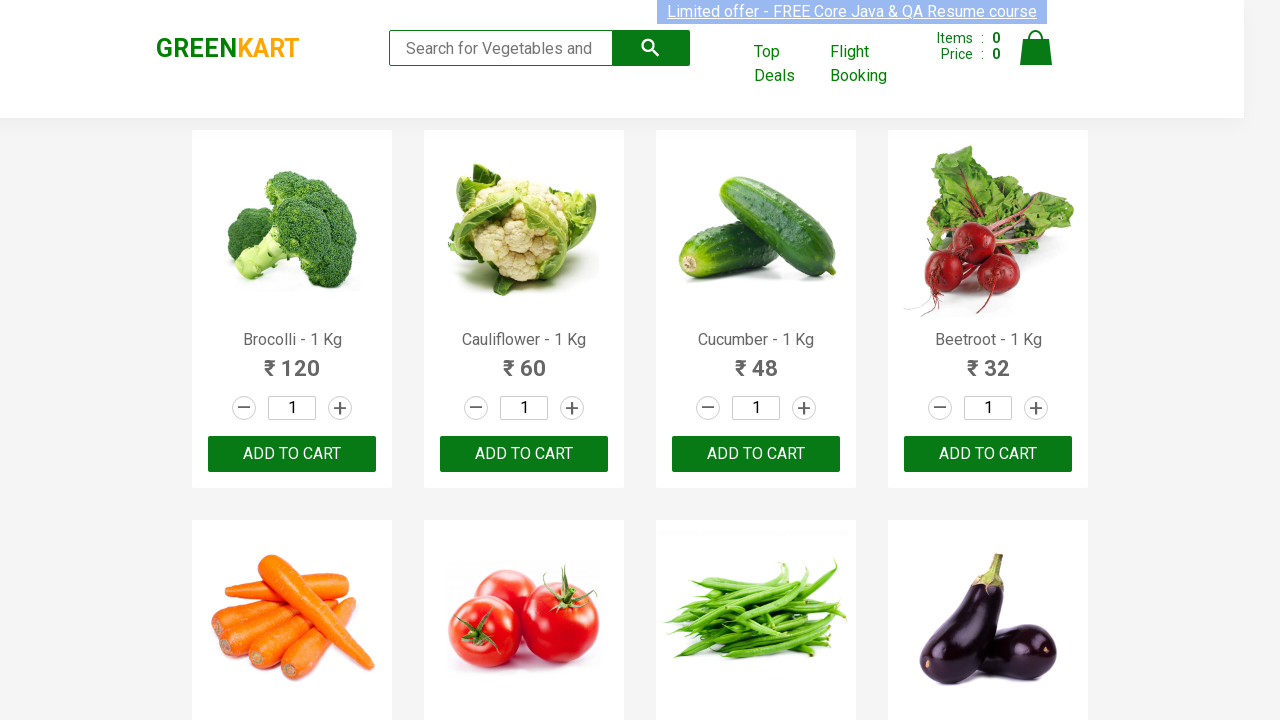

Located 30 products on the page
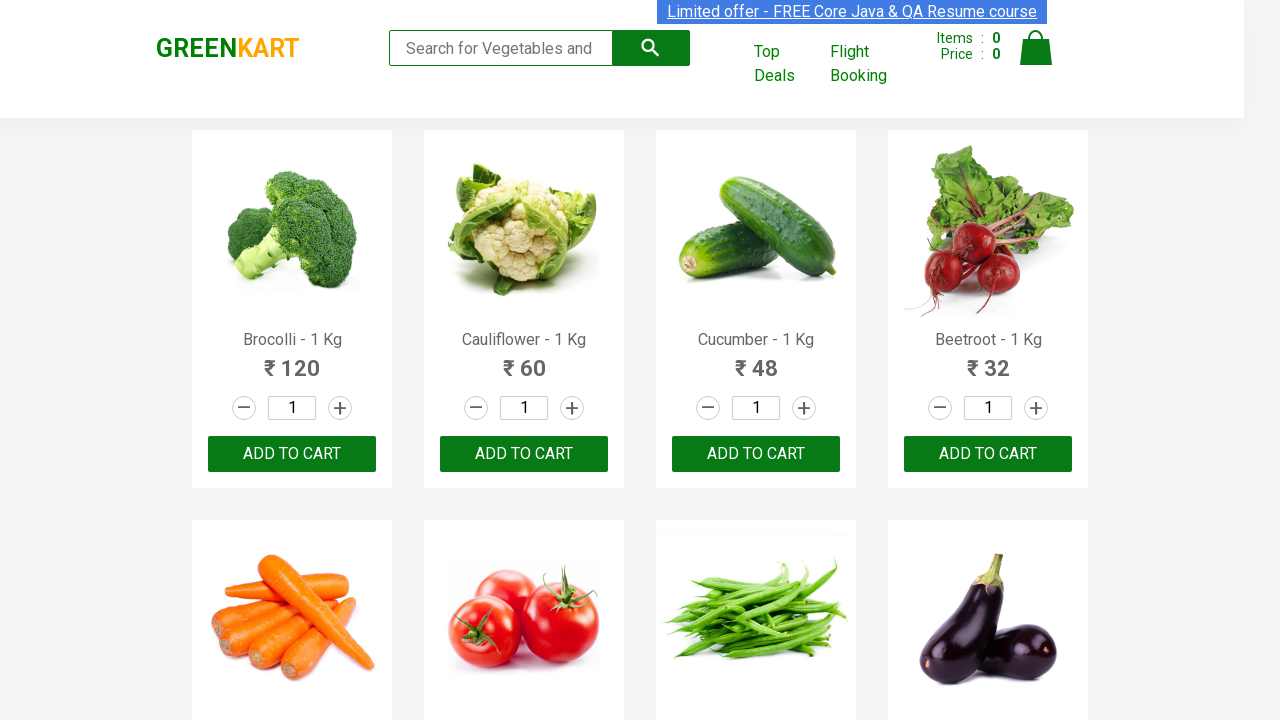

Added 'Cucumber' to cart at (756, 454) on xpath=//div[@class='product-action']/button >> nth=2
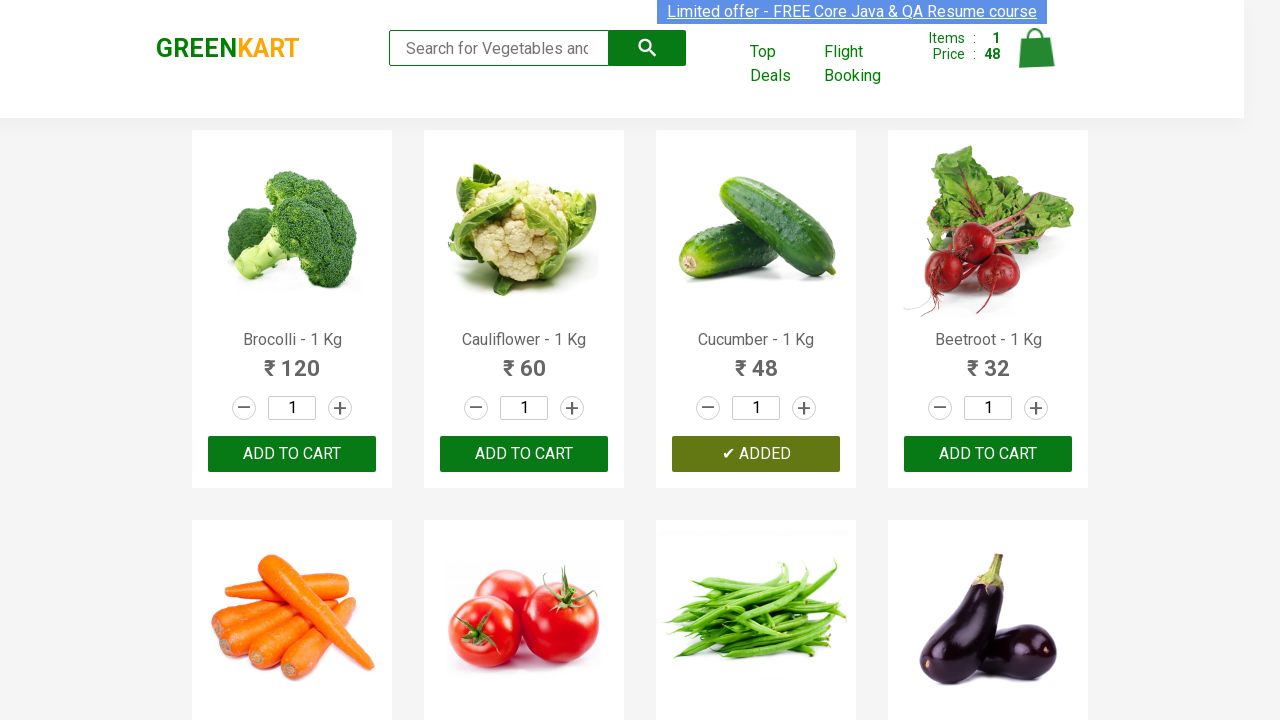

Added 'Beetroot' to cart at (988, 454) on xpath=//div[@class='product-action']/button >> nth=3
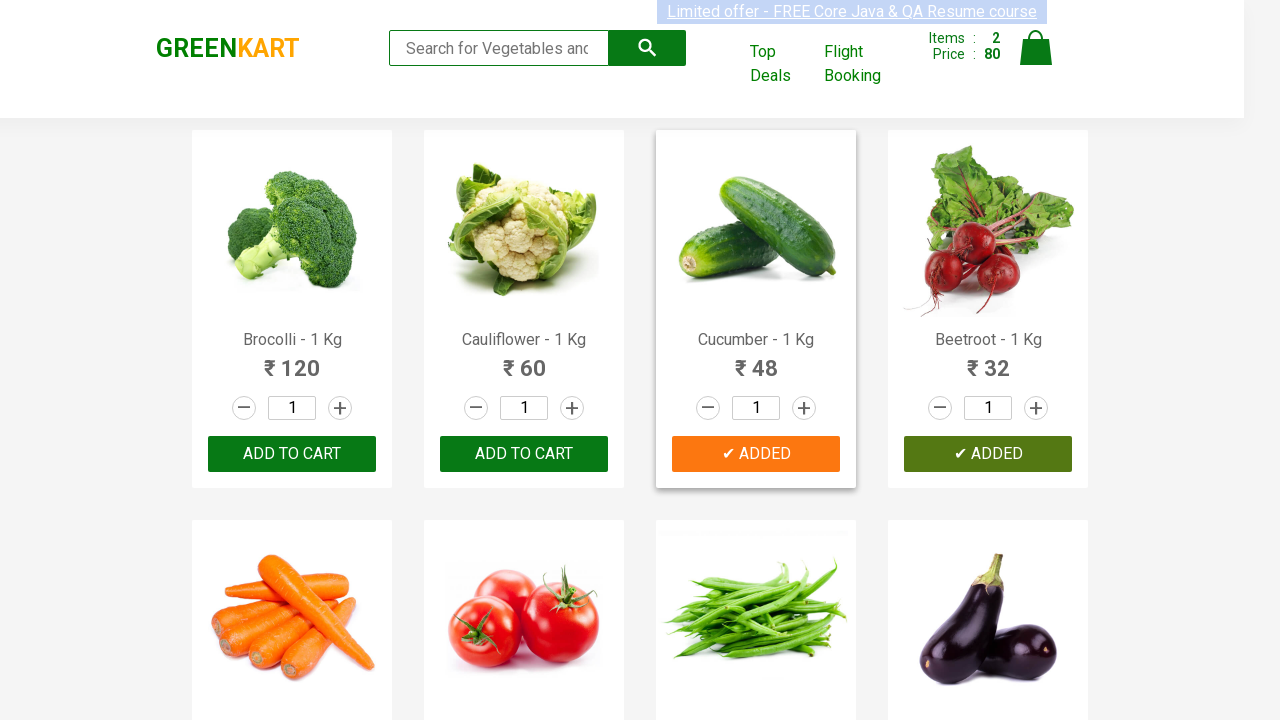

Clicked cart icon to view cart at (1036, 48) on img[alt='Cart']
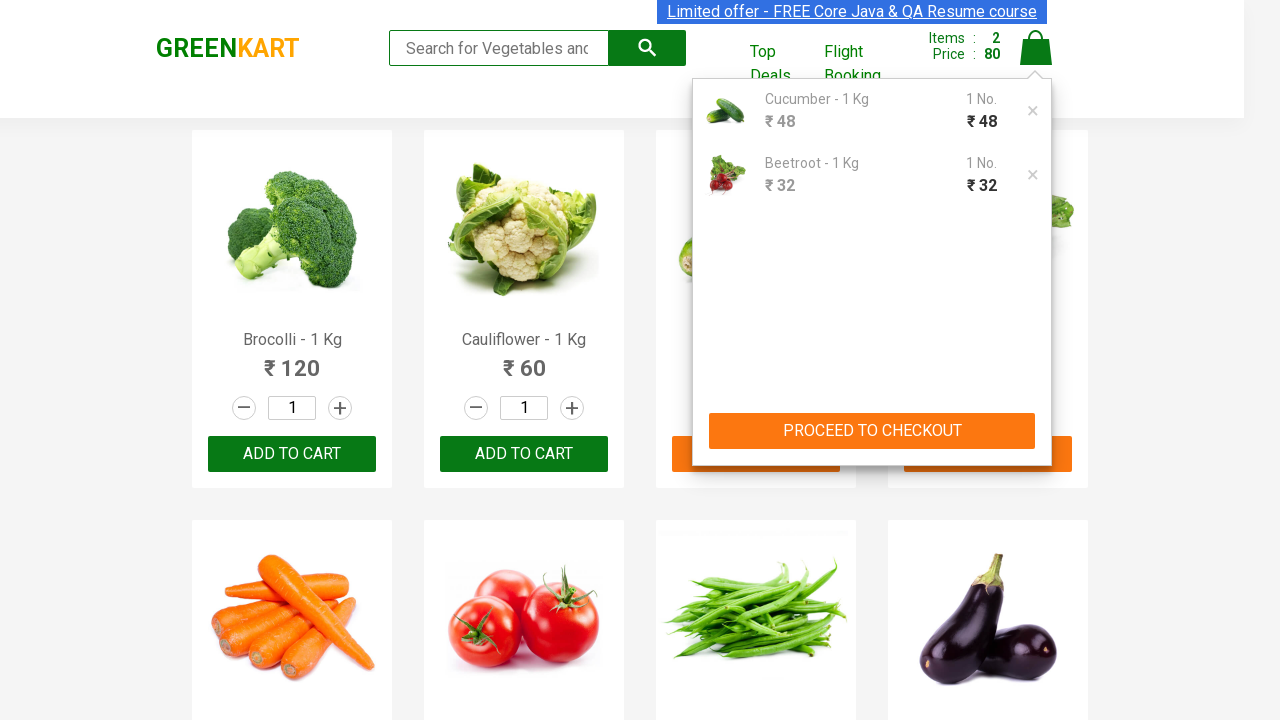

Clicked 'PROCEED TO CHECKOUT' button at (872, 431) on xpath=//button[text()='PROCEED TO CHECKOUT']
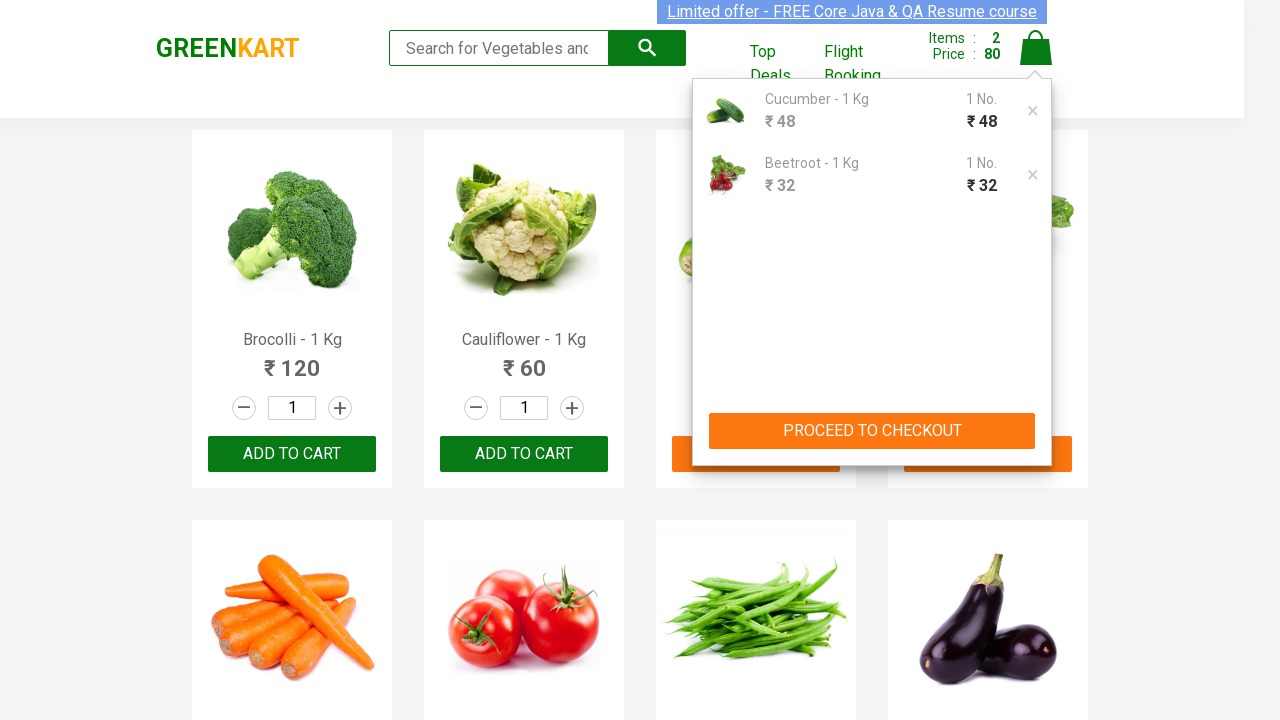

Entered promotion code 'TESTPROMO2024' on input.promoCode
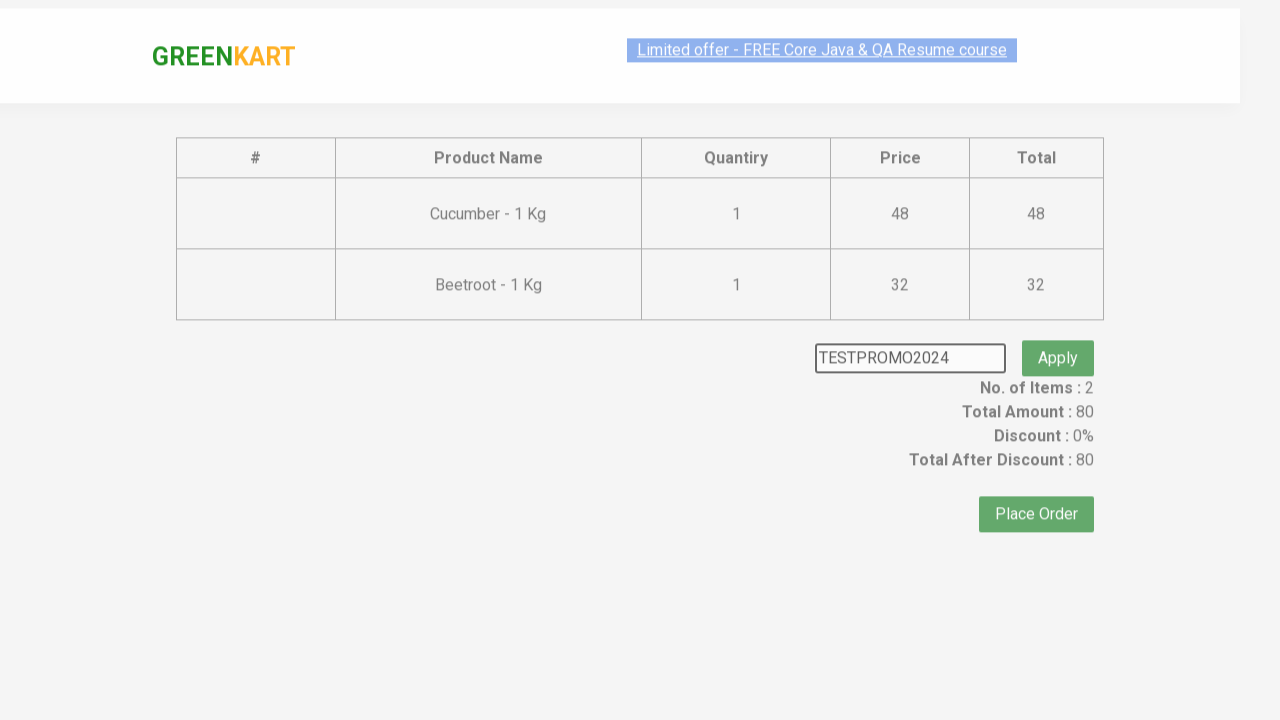

Clicked apply button to apply promotion code at (1058, 335) on button.promoBtn
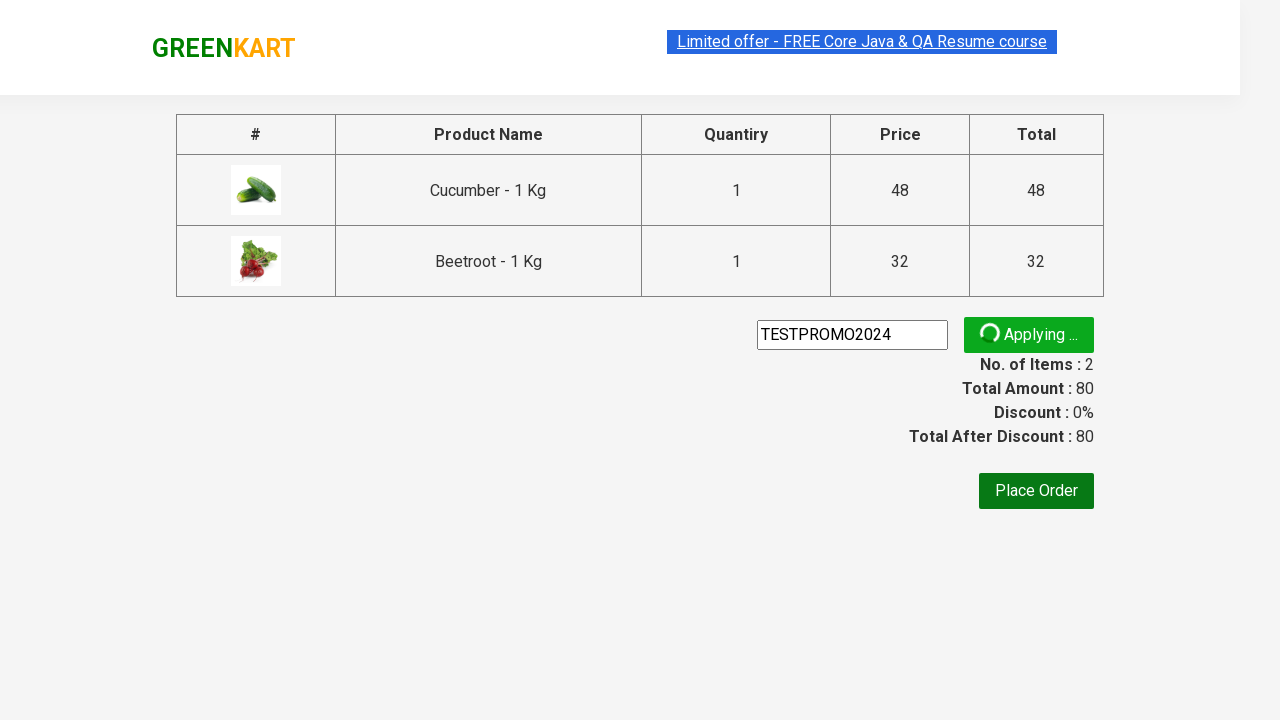

Promotion code successfully applied - promo info displayed
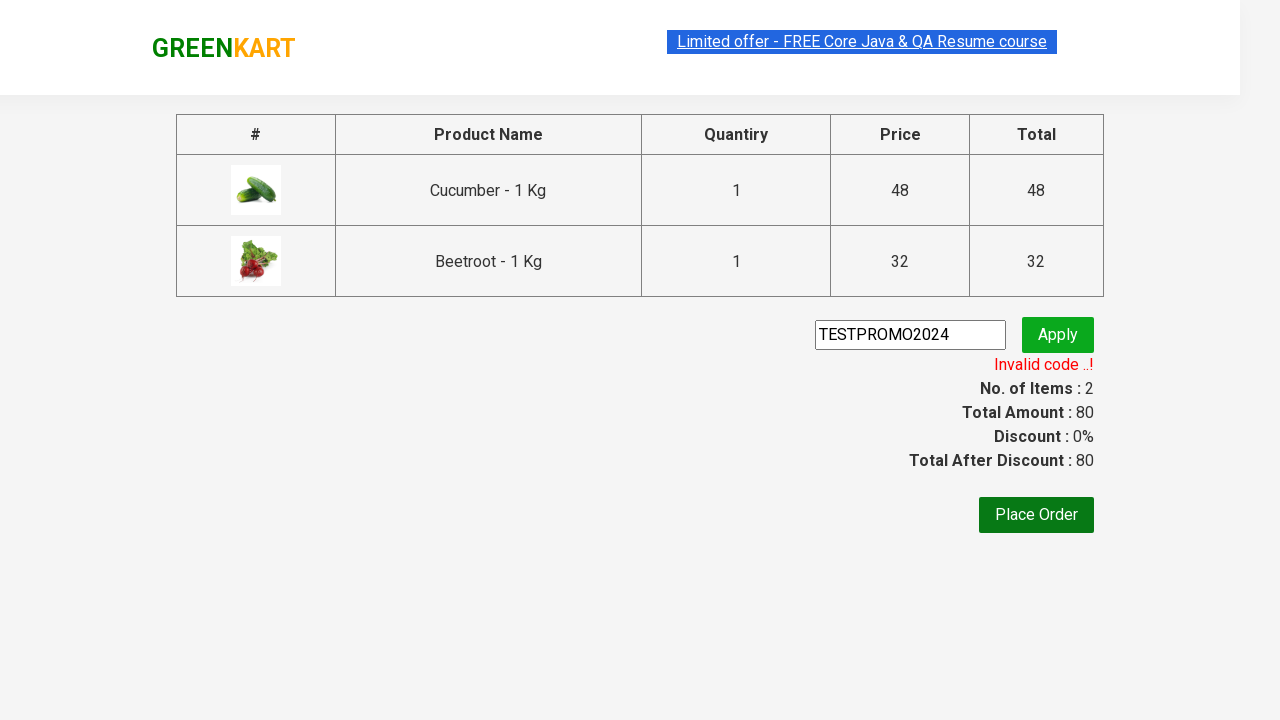

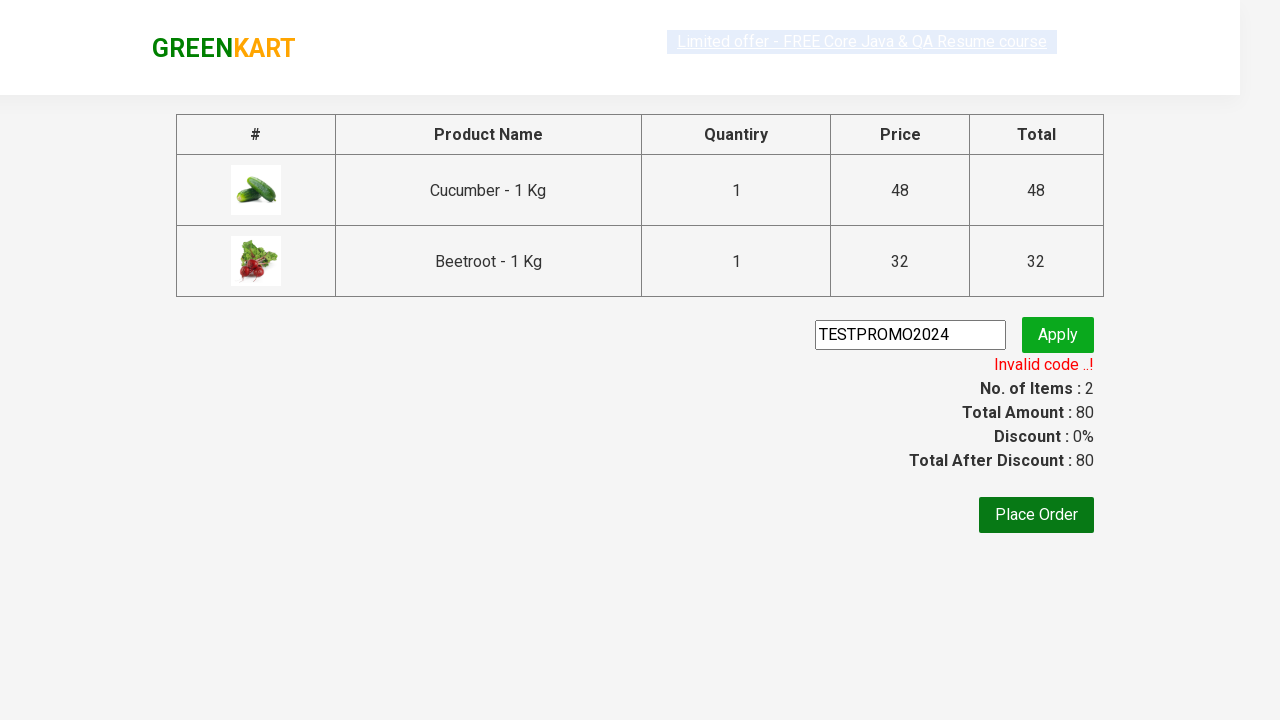